Tests browser window resizing functionality by maximizing, going fullscreen, and minimizing

Starting URL: https://www.kiloo.com/en/thinking-games/

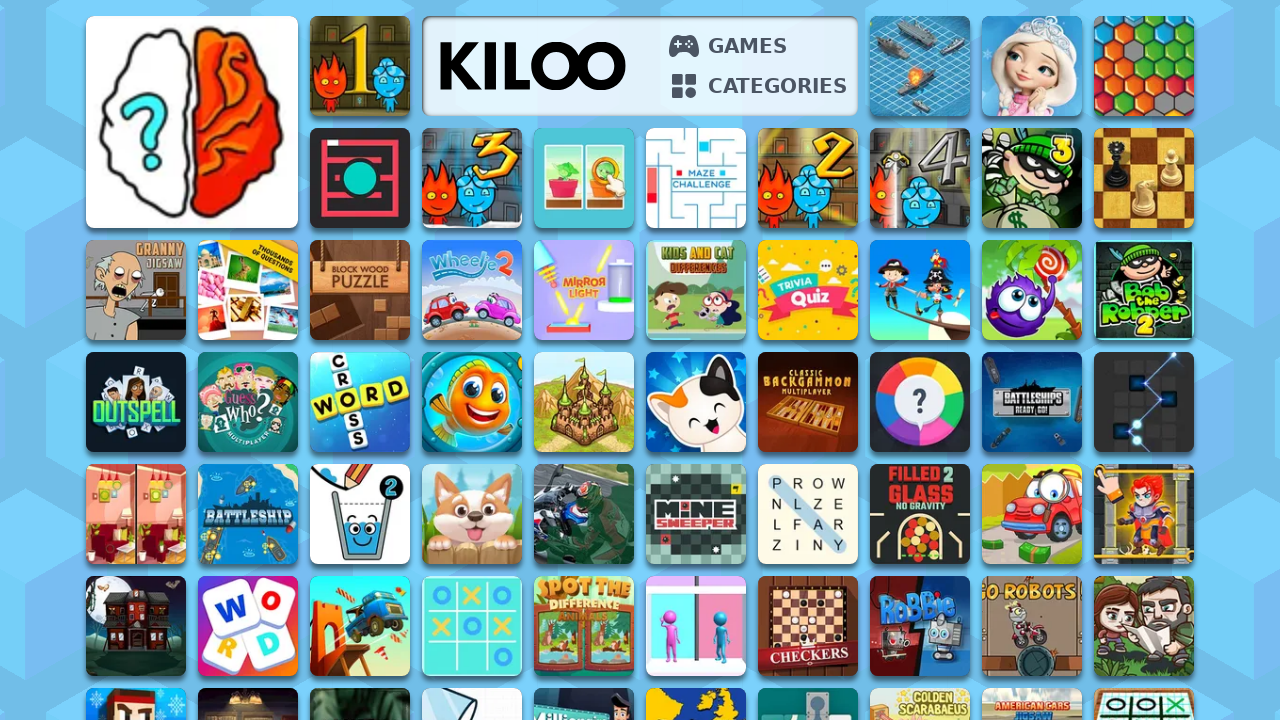

Navigated to Kiloo thinking games page
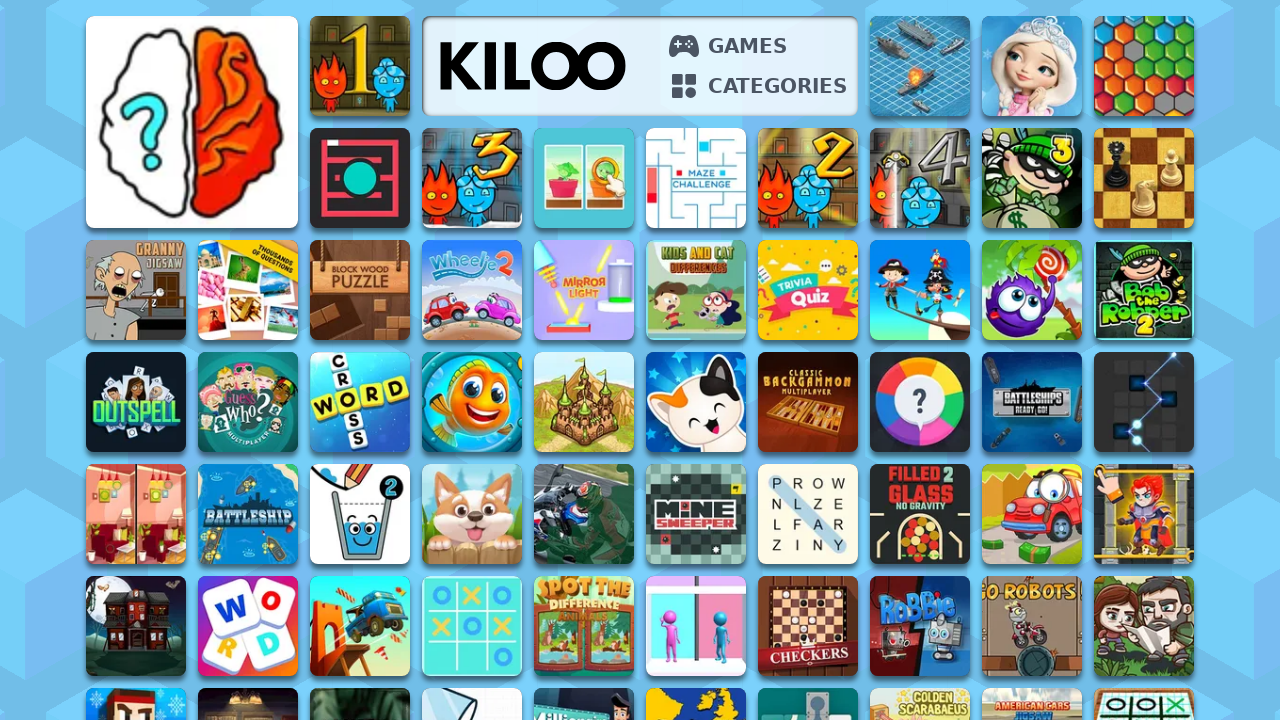

Maximized browser window to 1920x1080
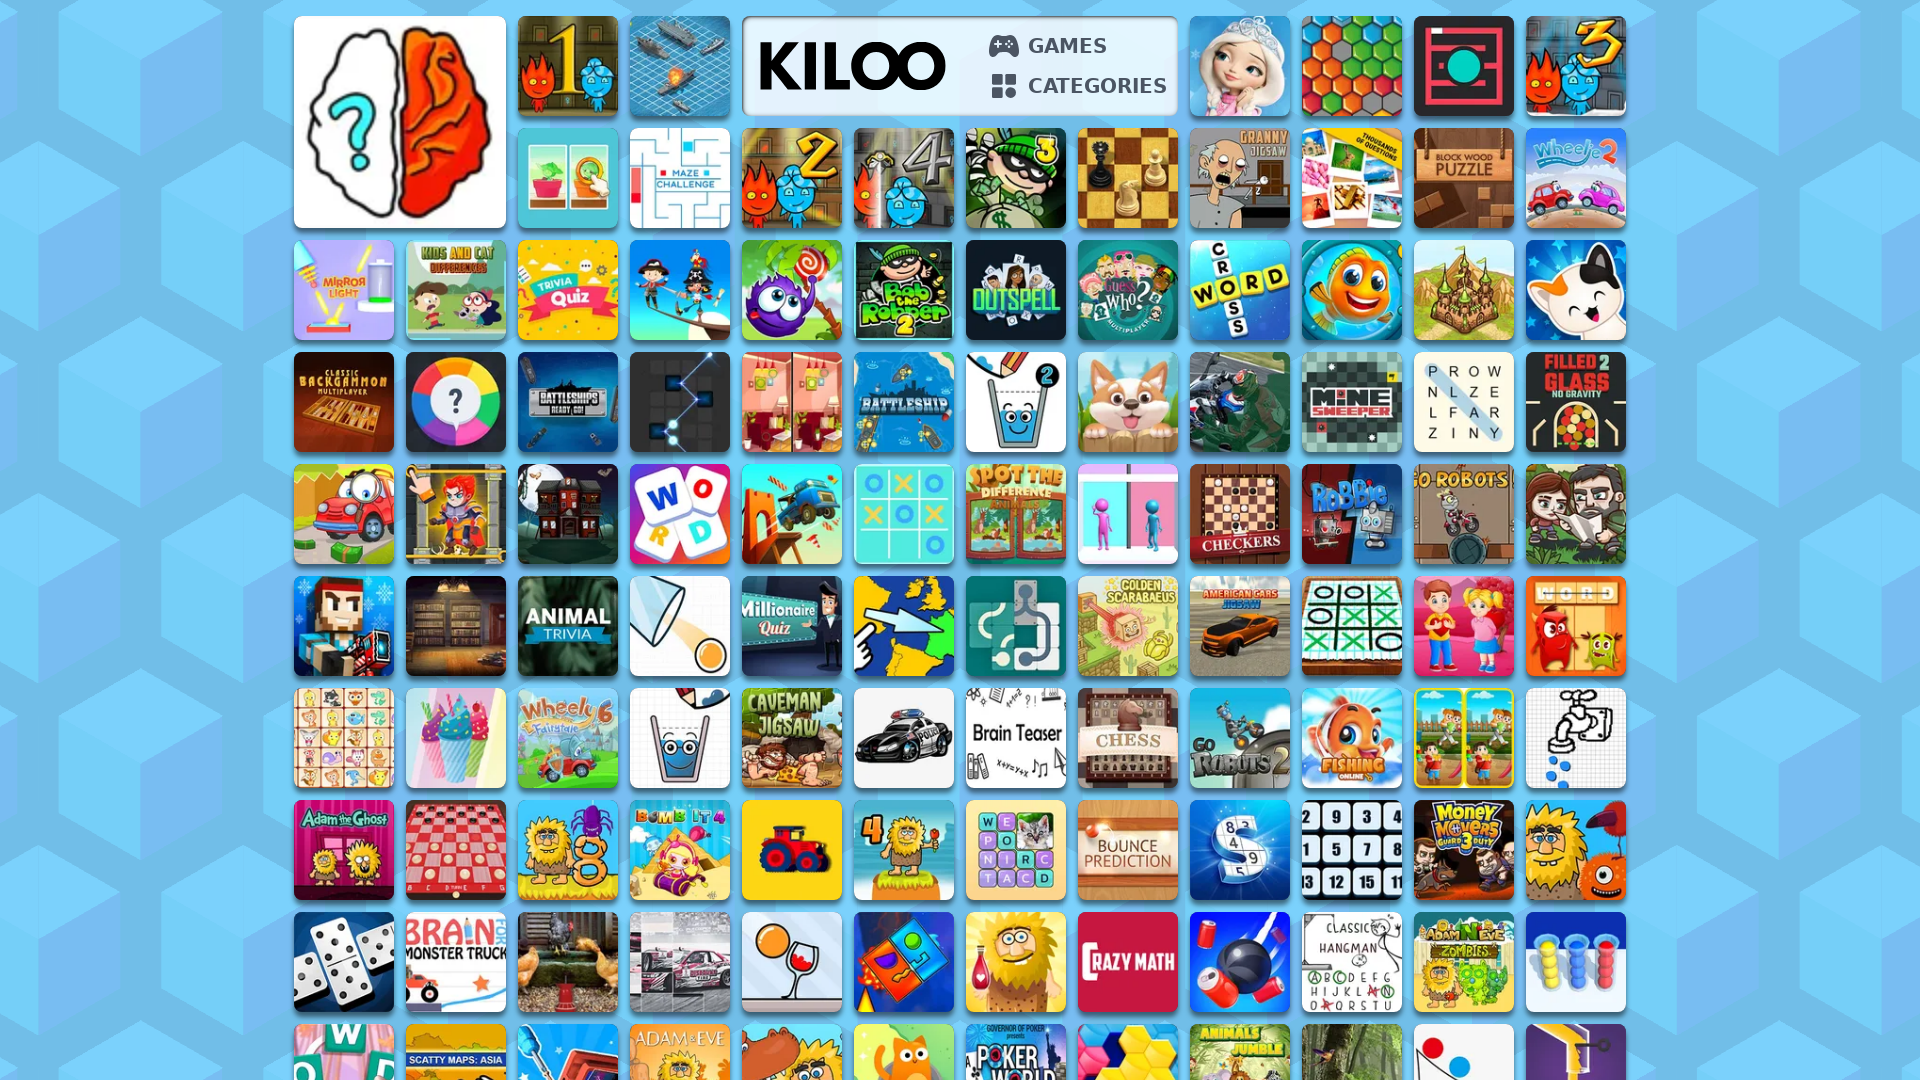

Minimized browser window to 800x600
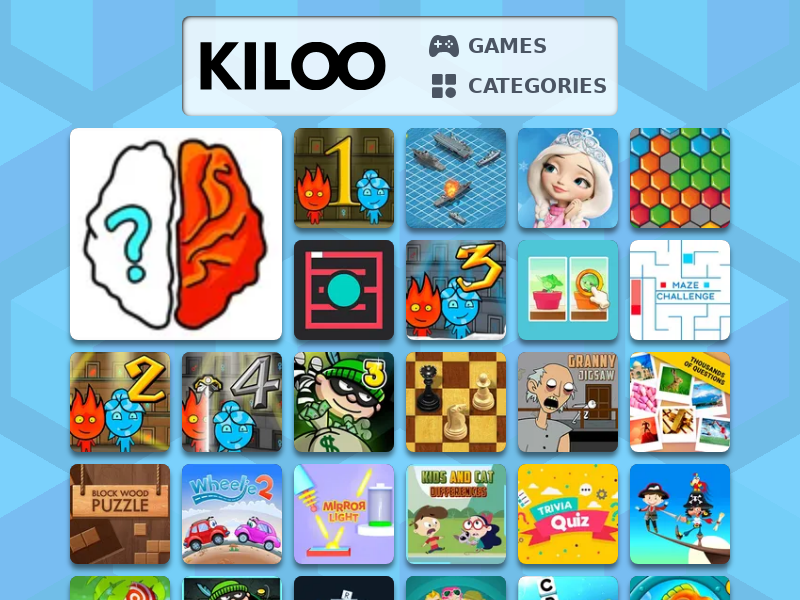

Resized browser window to standard 1280x720
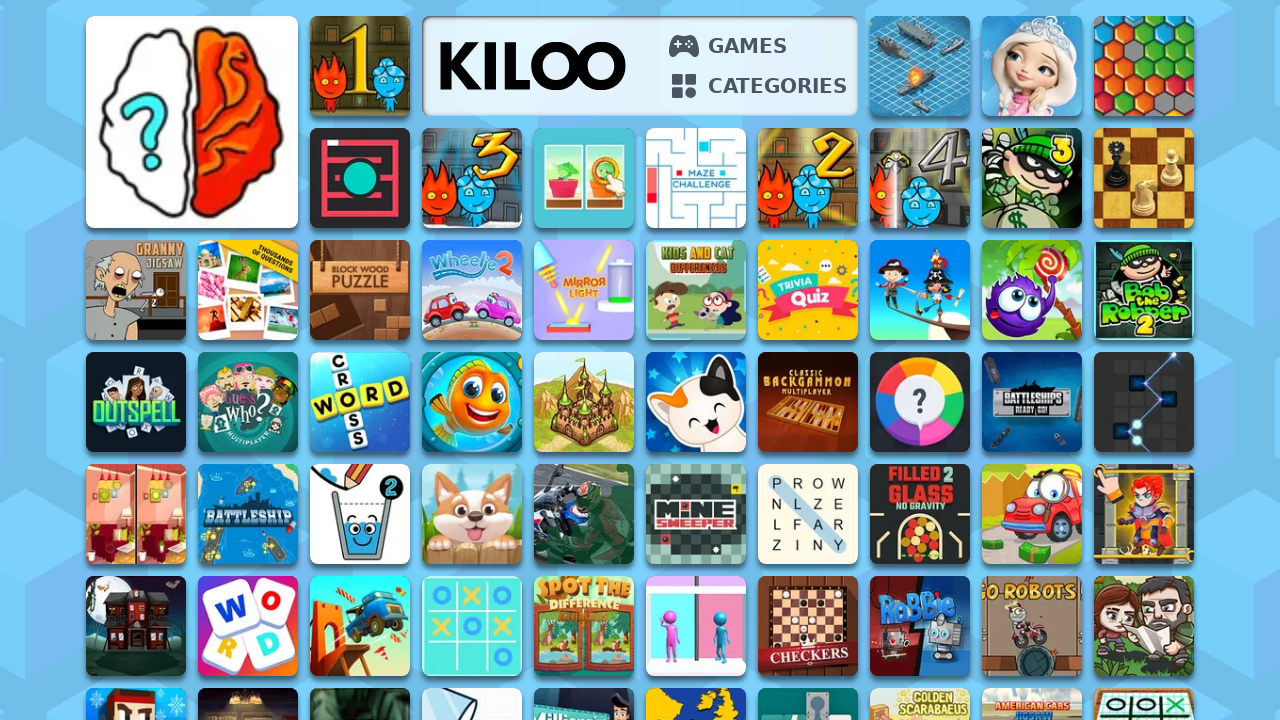

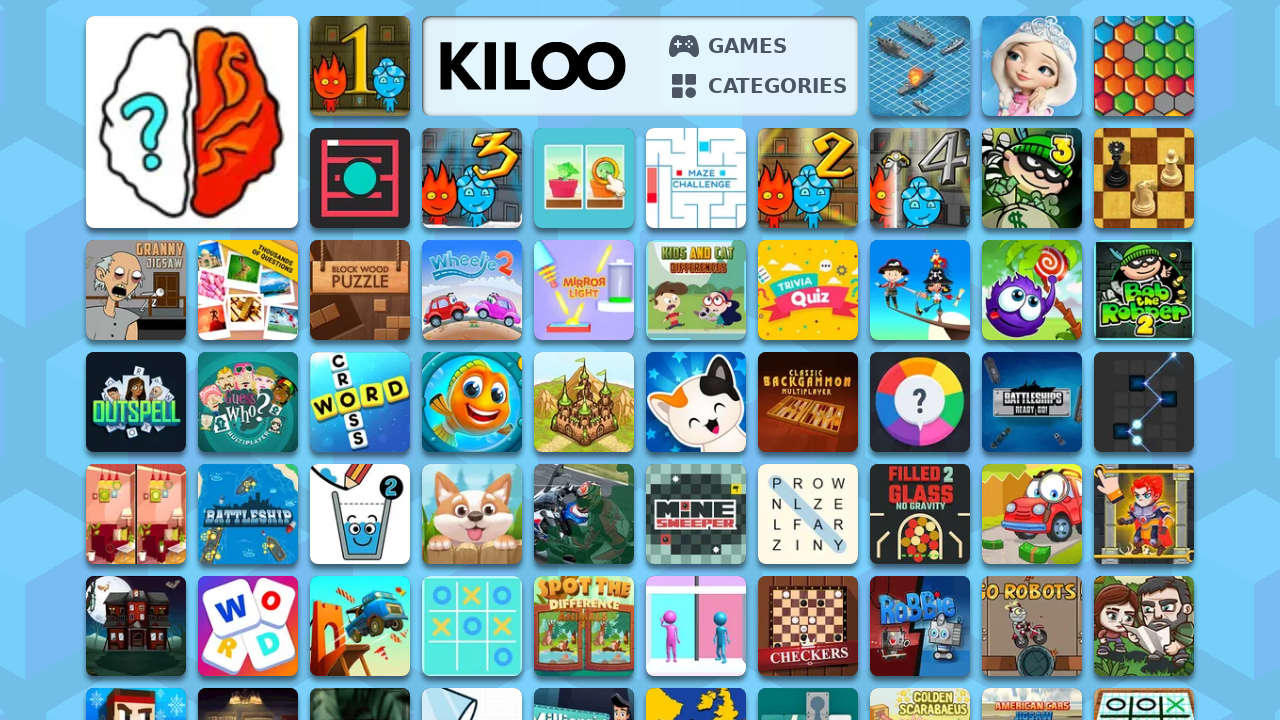